Tests various form interactions on an Angular practice page including checking a checkbox, selecting radio buttons, choosing from a dropdown, filling a password field, submitting a form, navigating to a shop, and adding a product to cart.

Starting URL: https://rahulshettyacademy.com/angularpractice/

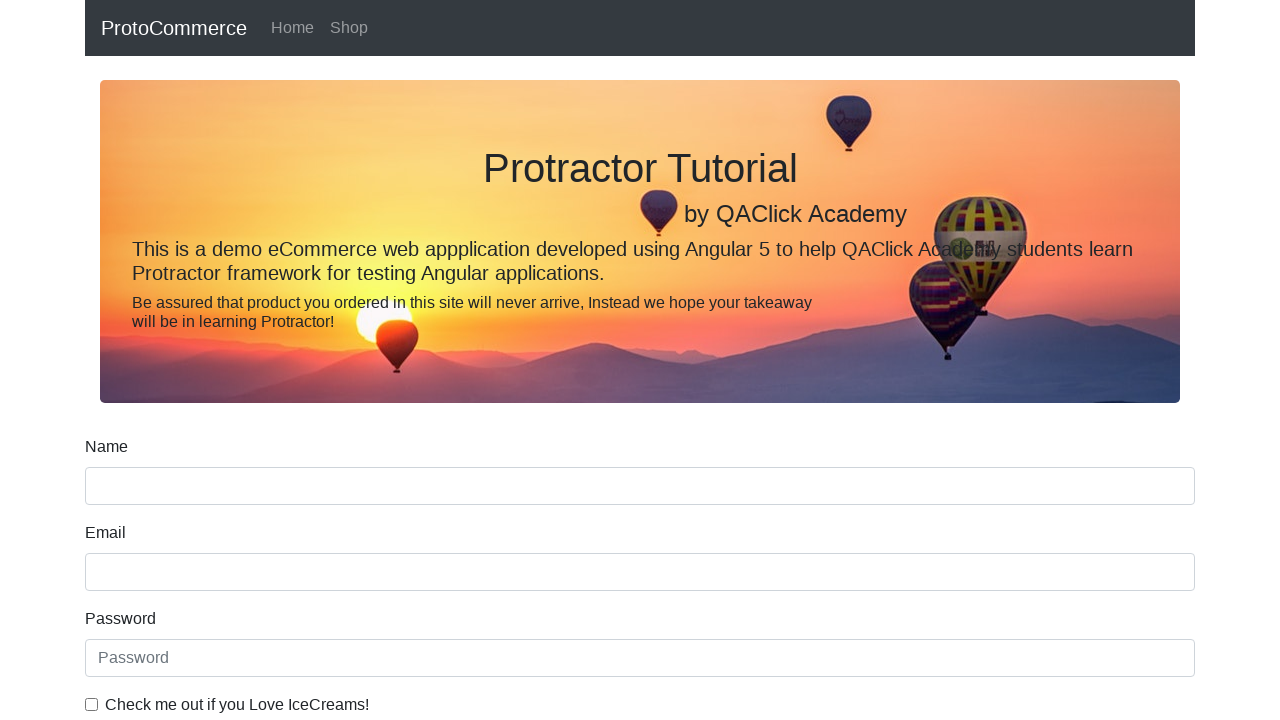

Checked ice cream checkbox status
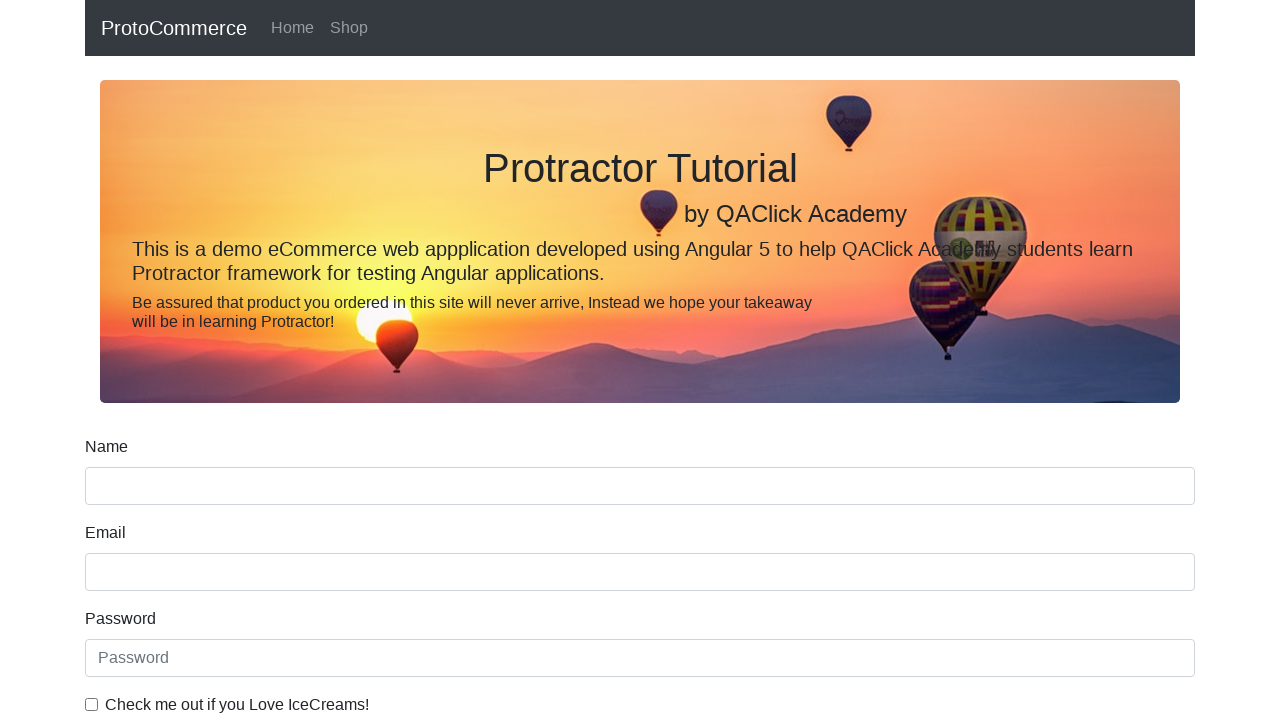

Clicked 'Employed' radio button at (326, 360) on internal:label="Employed"i
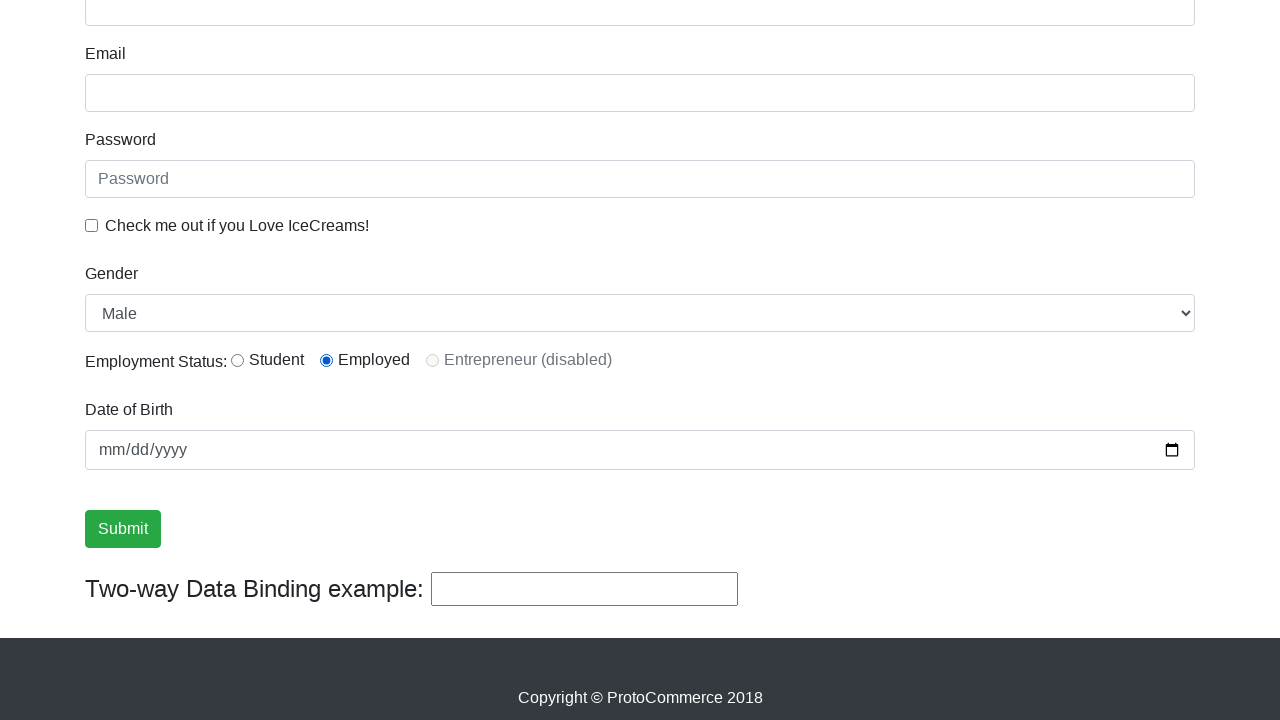

Selected 'Male' from Gender dropdown on internal:label="Gender"i
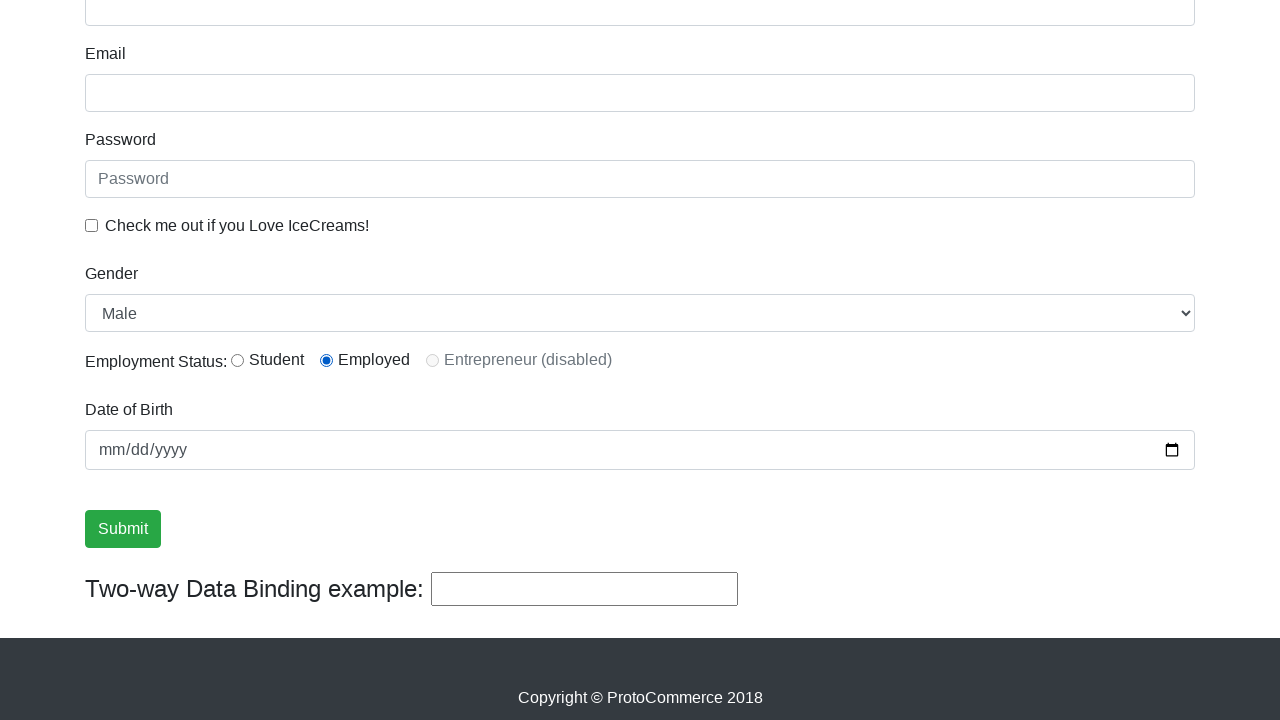

Filled password field with 'admin' on internal:attr=[placeholder="Password"i]
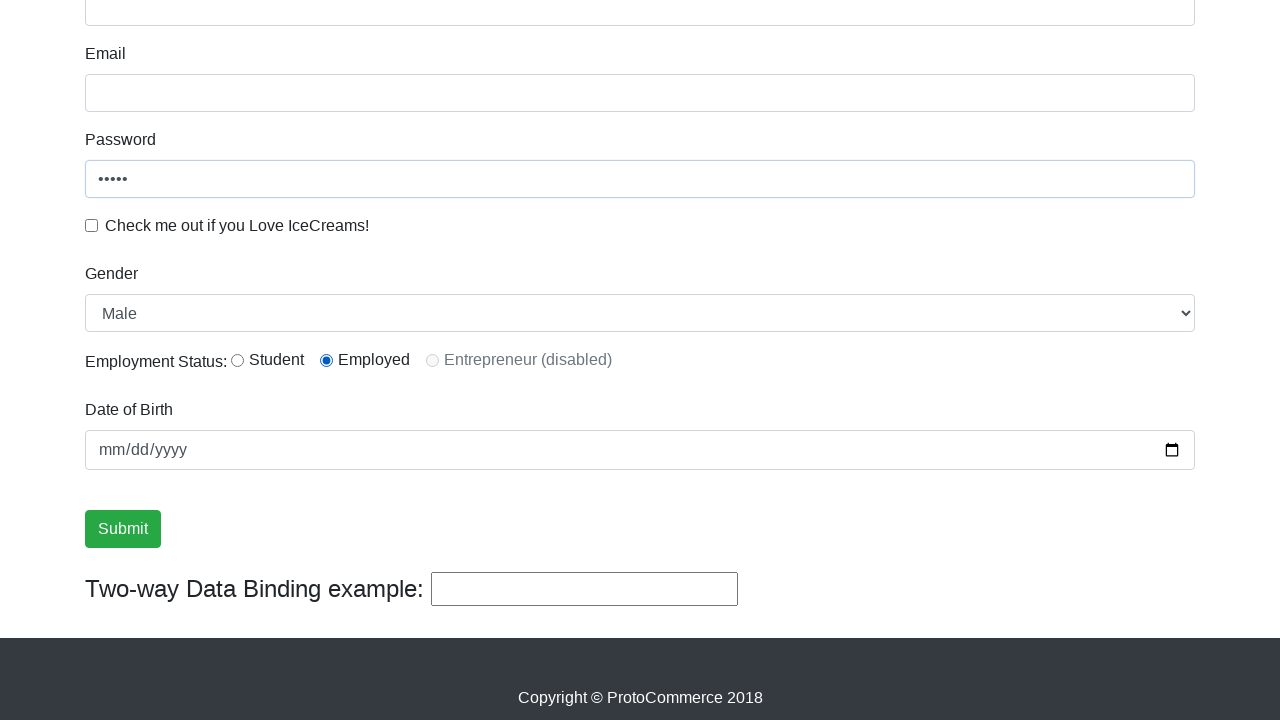

Clicked Submit button at (123, 529) on internal:role=button[name="Submit"i]
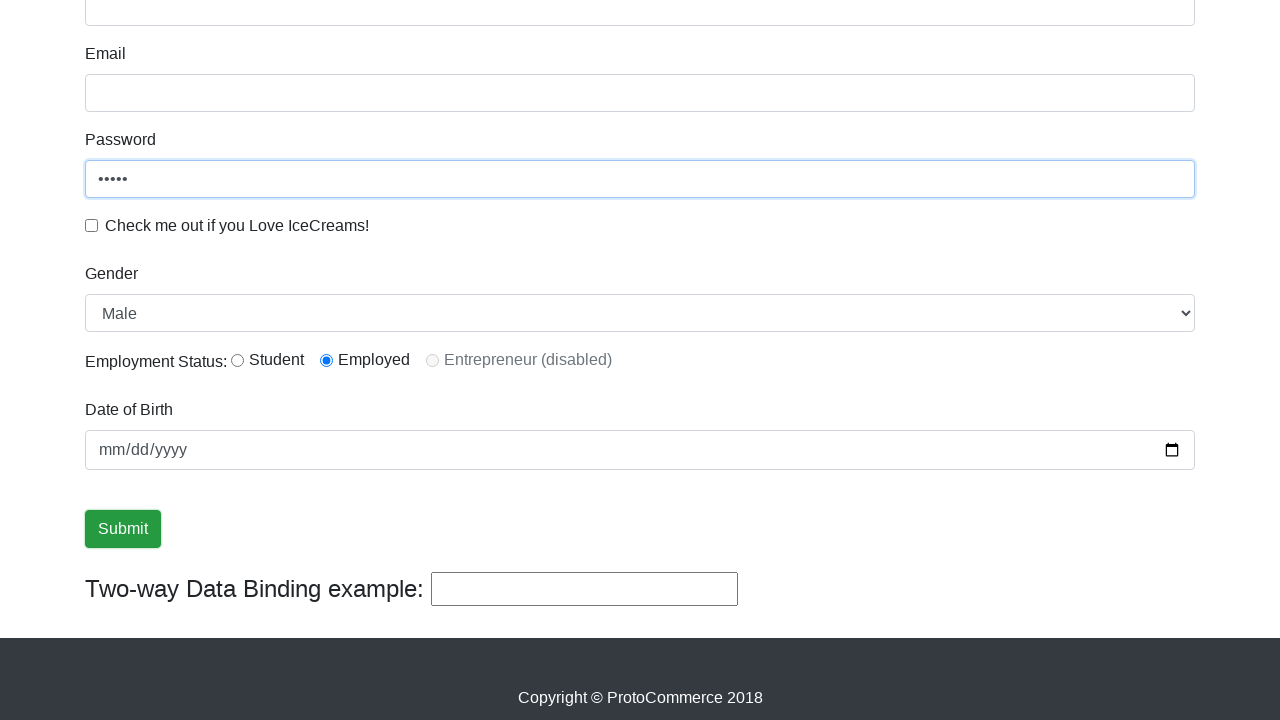

Clicked Shop link to navigate to shop page at (349, 28) on internal:role=link[name="Shop"i]
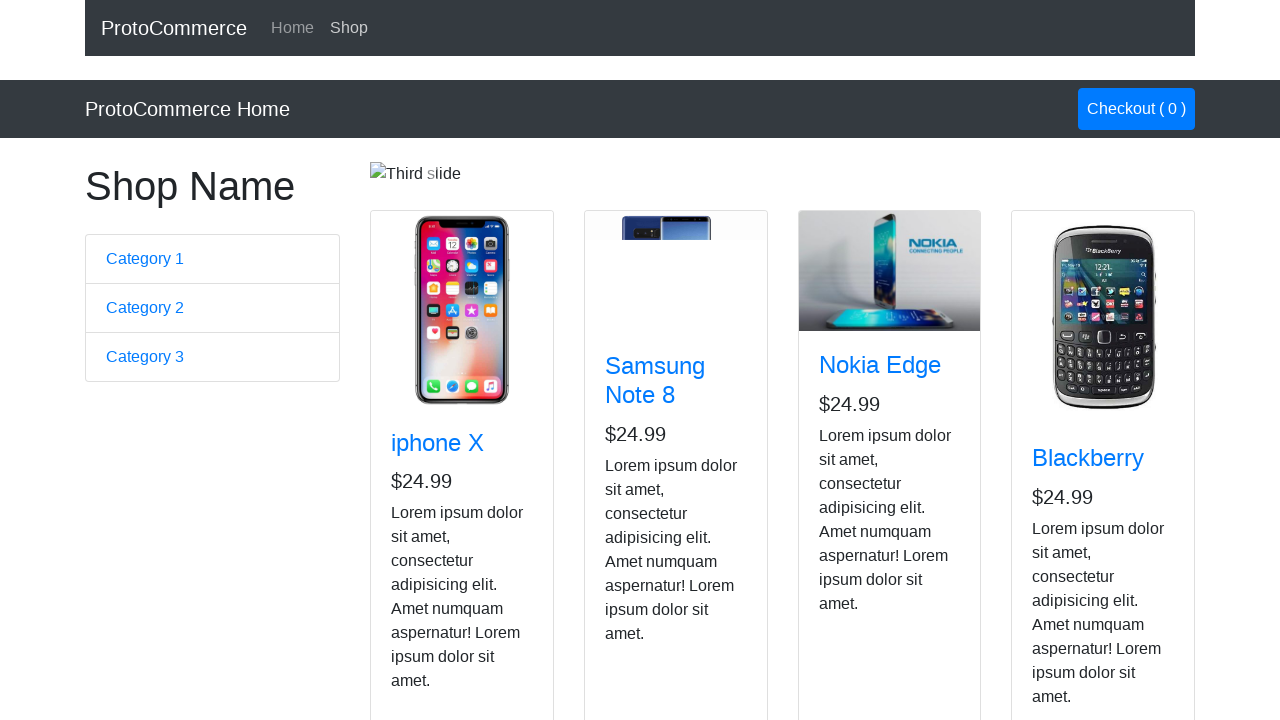

Clicked Add button for Nokia Edge product at (854, 528) on app-card >> internal:has-text="Nokia Edge"i >> internal:role=button
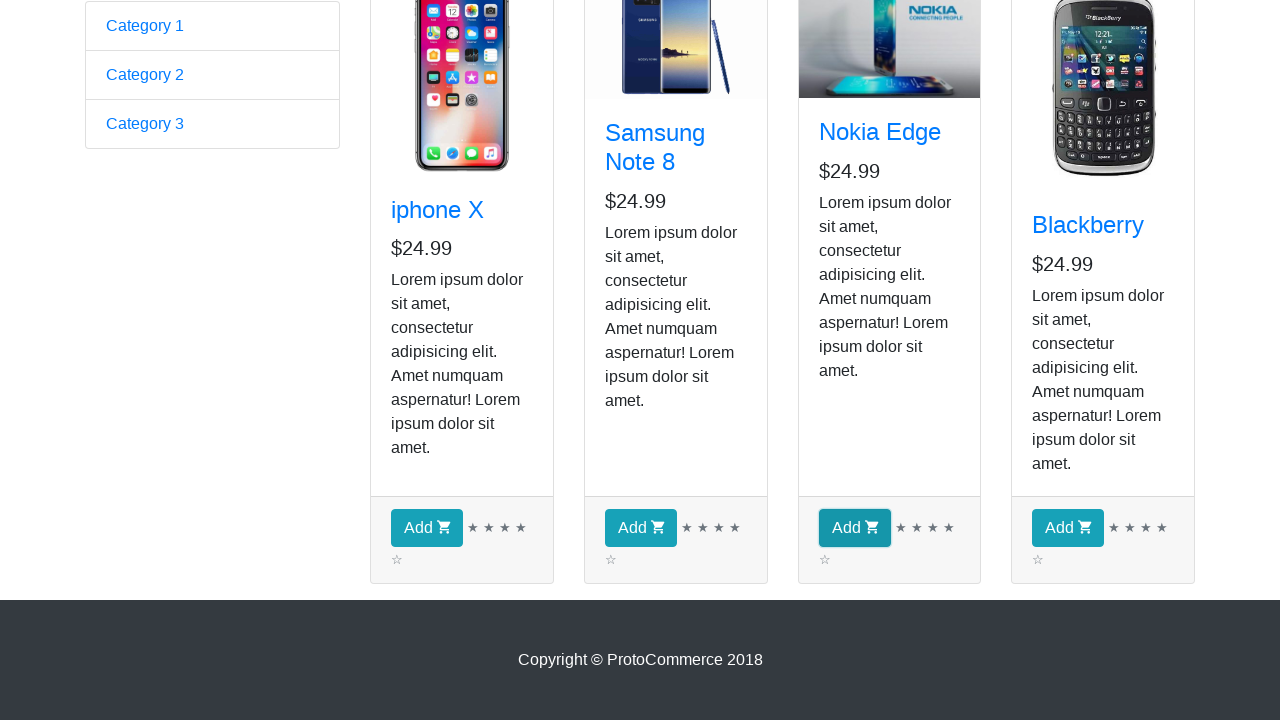

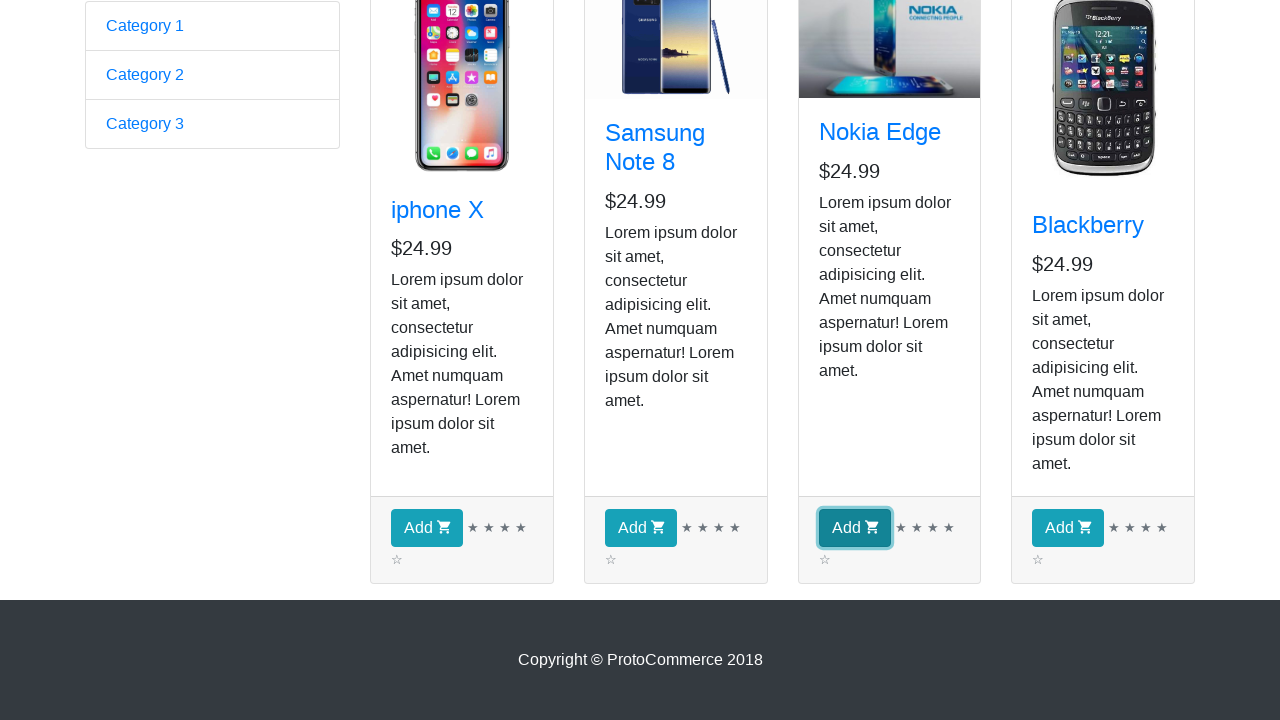